Tests a form submission on DemoQA by filling in the full name field and clicking submit, with visual highlighting of form elements

Starting URL: https://demoqa.com/text-box

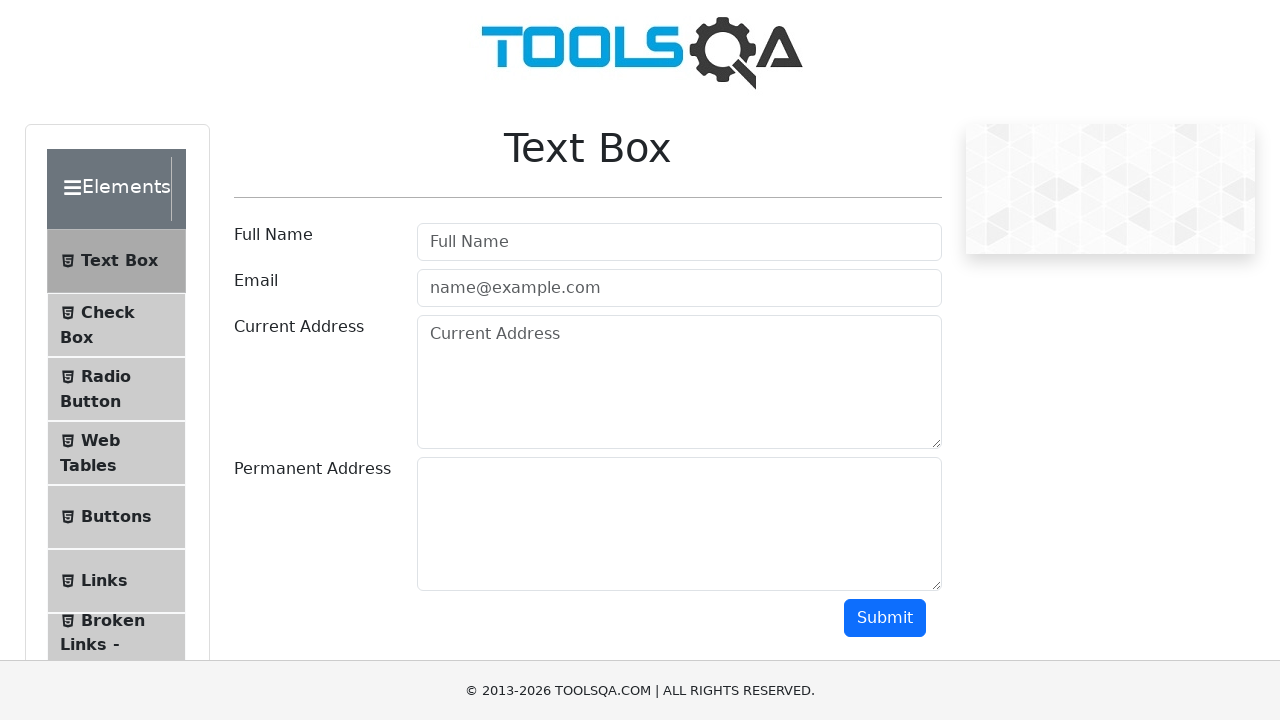

Filled full name field with 'tansuluu' on #userName
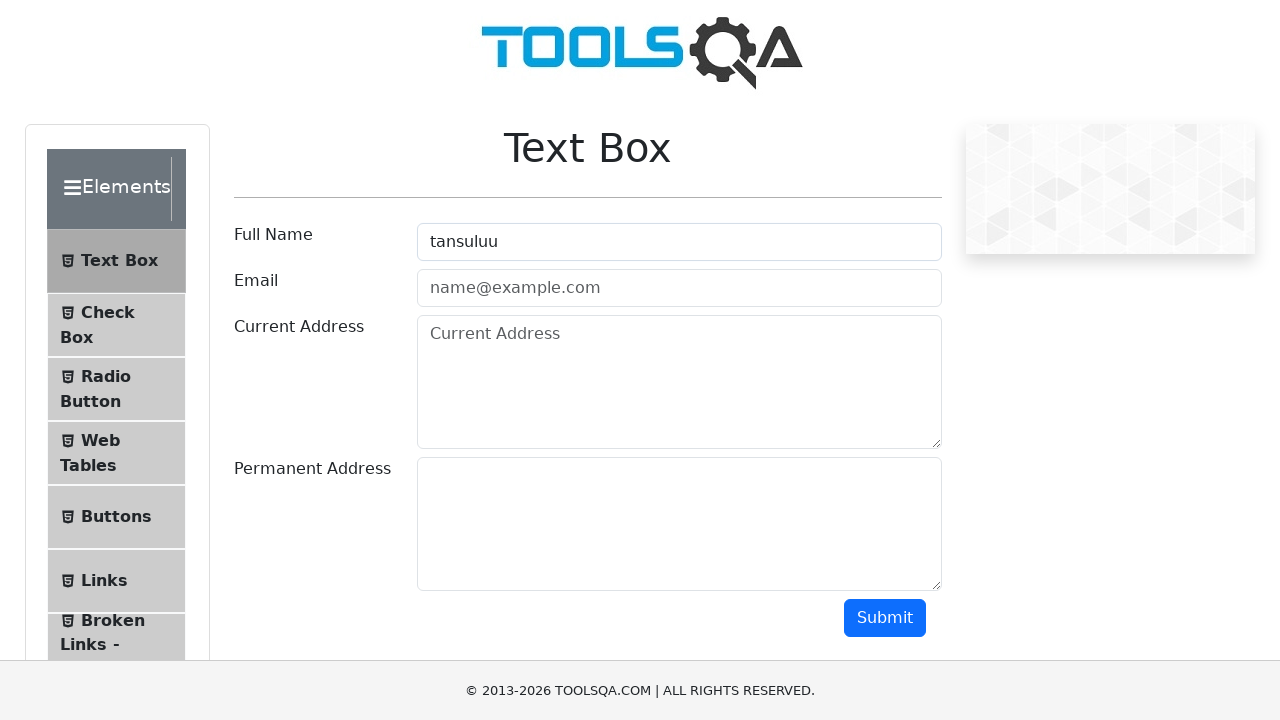

Clicked submit button to submit form at (885, 618) on #submit
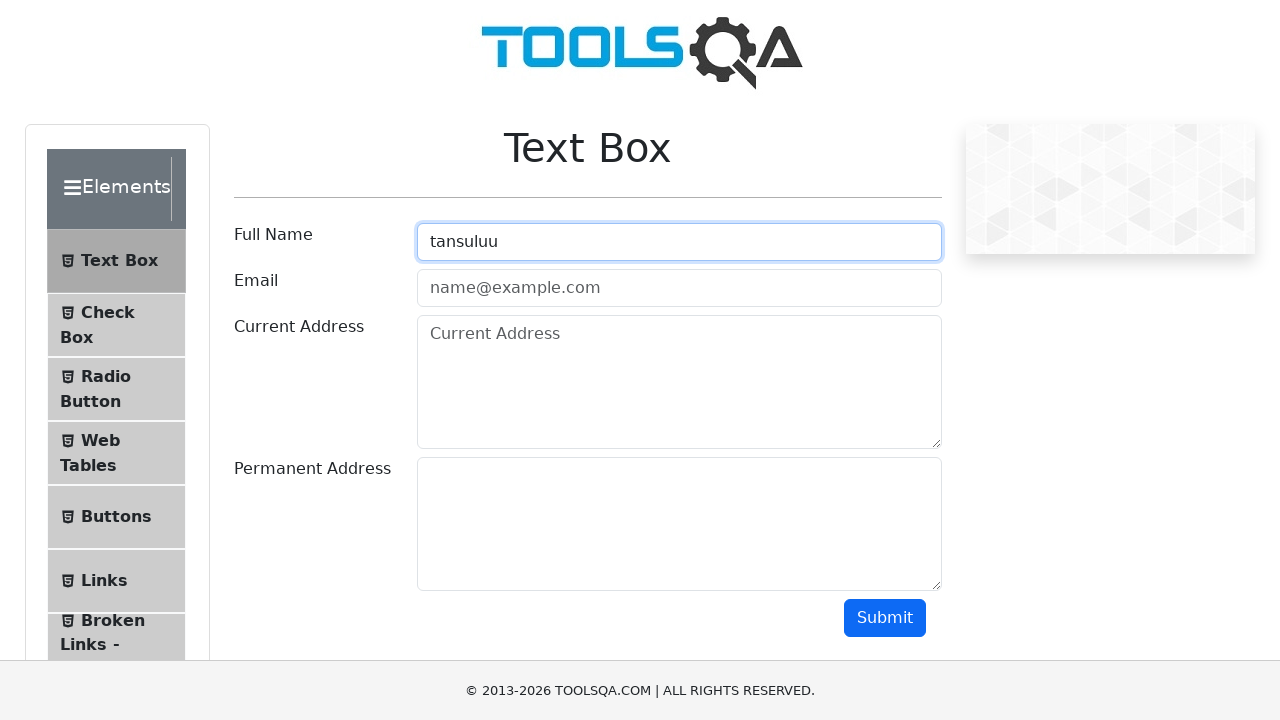

Form submission completed after 1 second
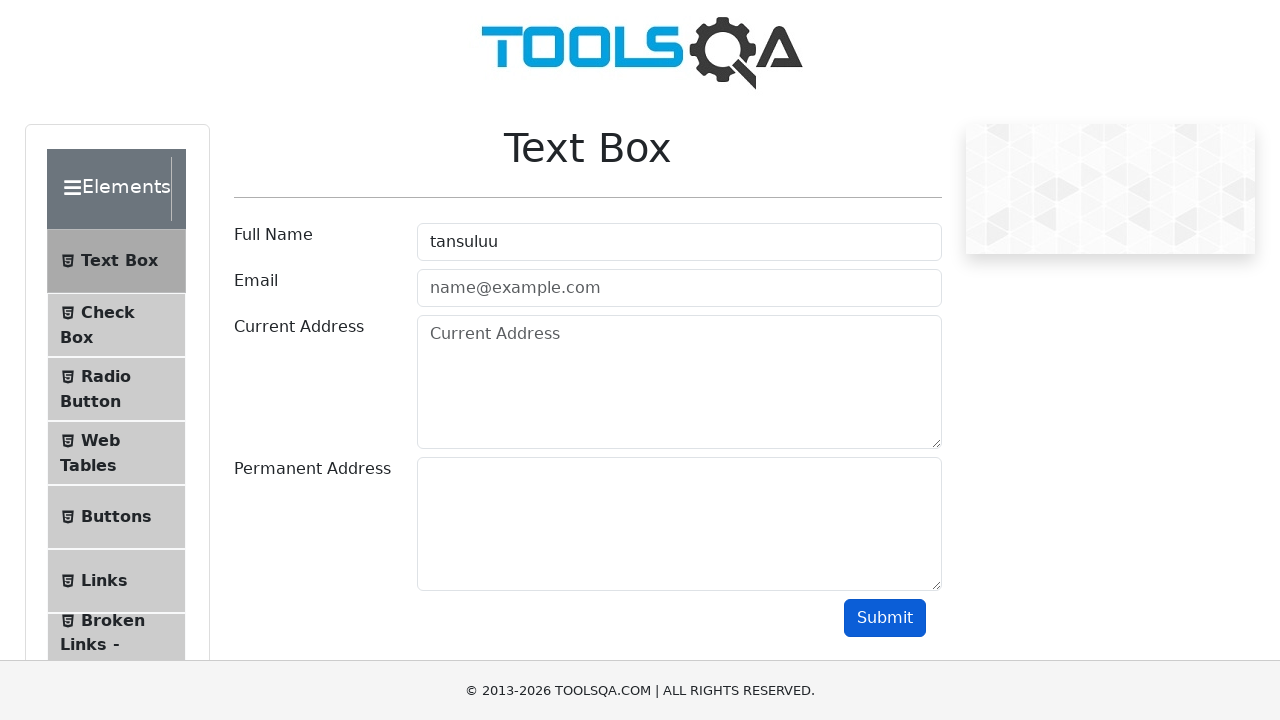

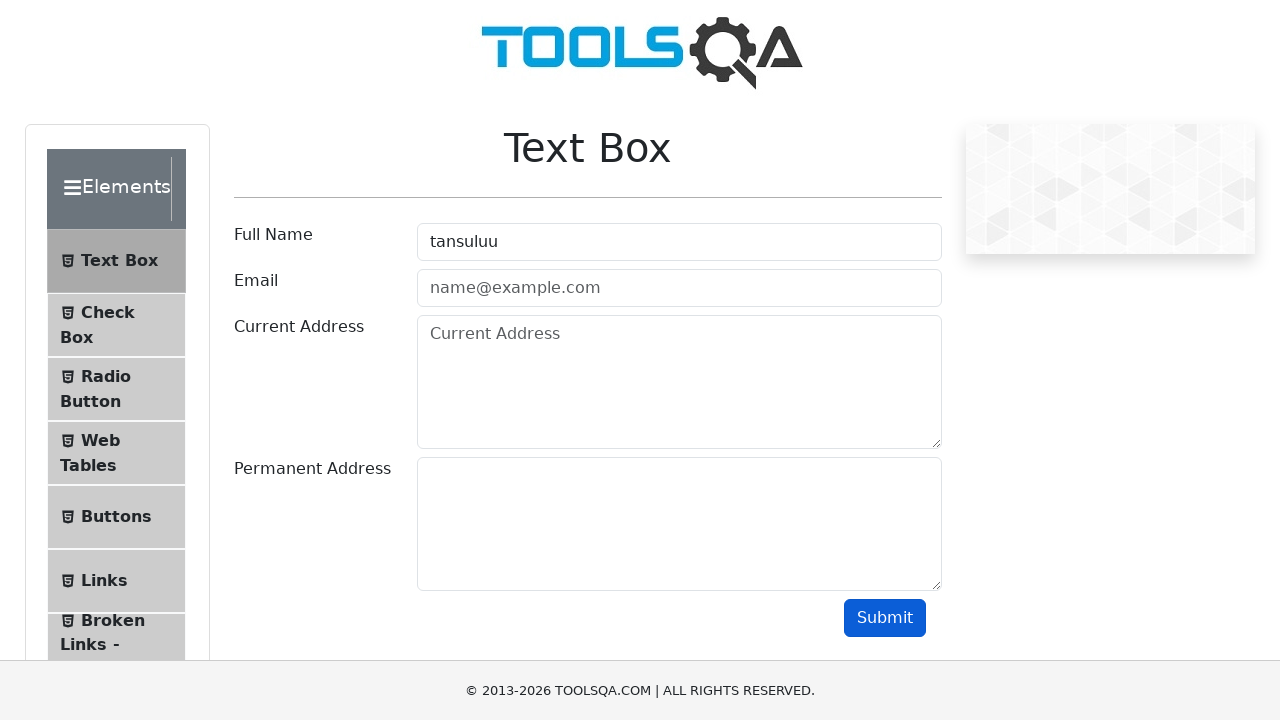